Tests that the browser back button works correctly with filter navigation.

Starting URL: https://demo.playwright.dev/todomvc

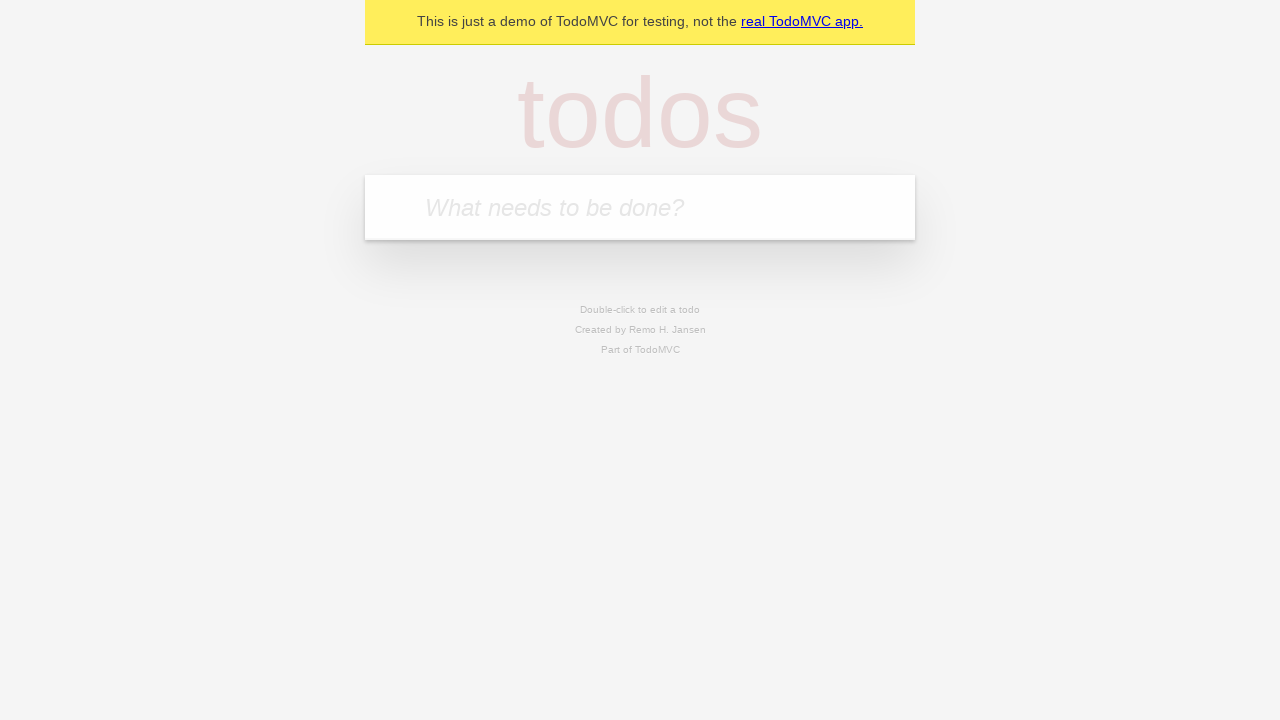

Filled new todo field with 'buy some cheese' on .new-todo
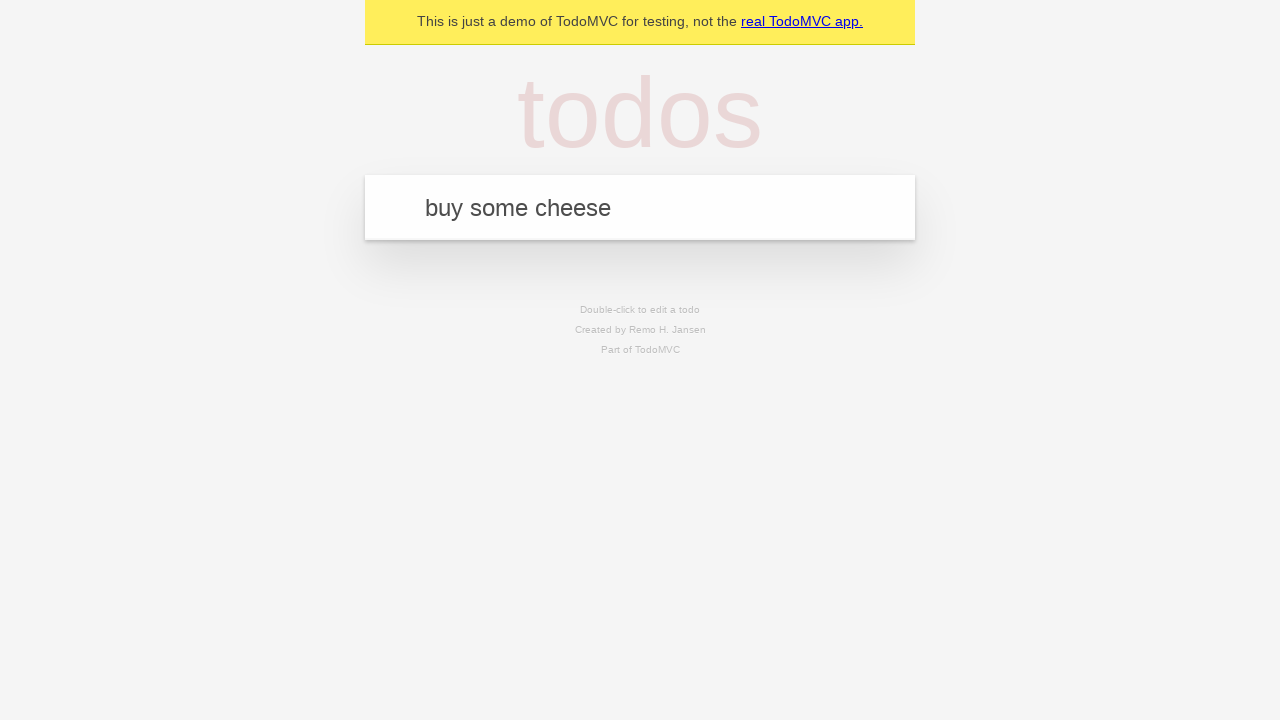

Pressed Enter to create first todo on .new-todo
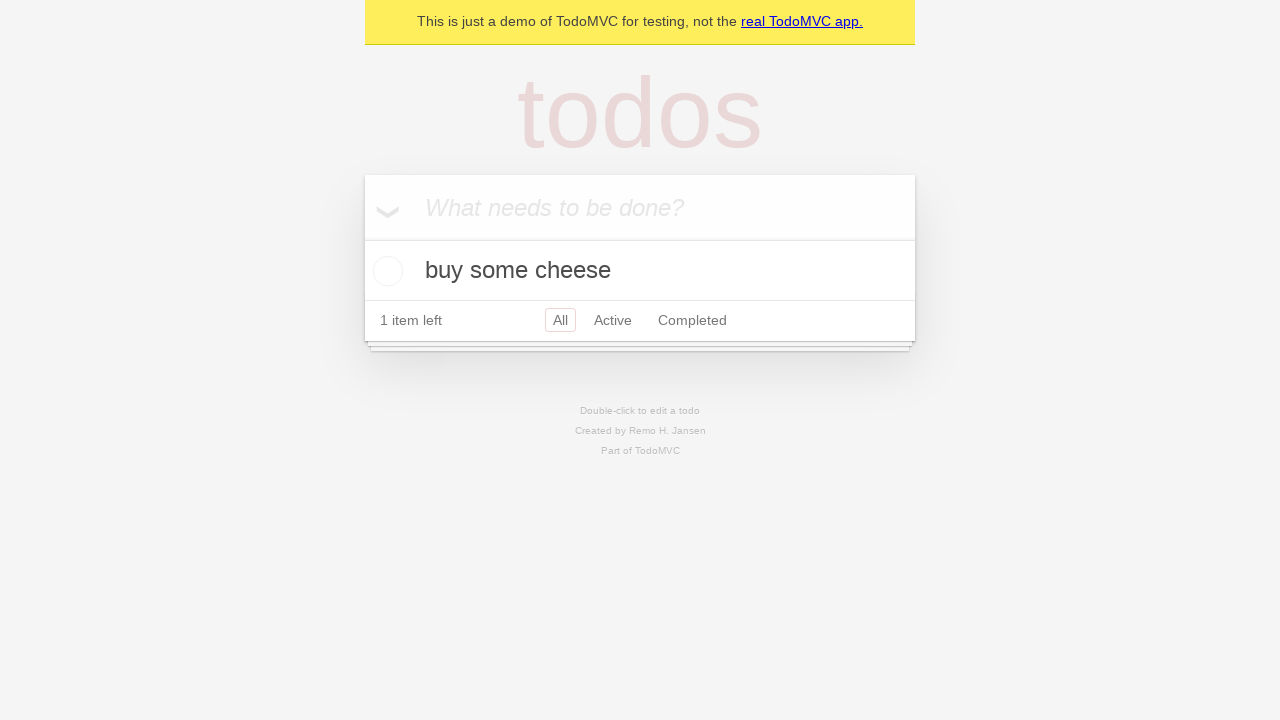

Filled new todo field with 'feed the cat' on .new-todo
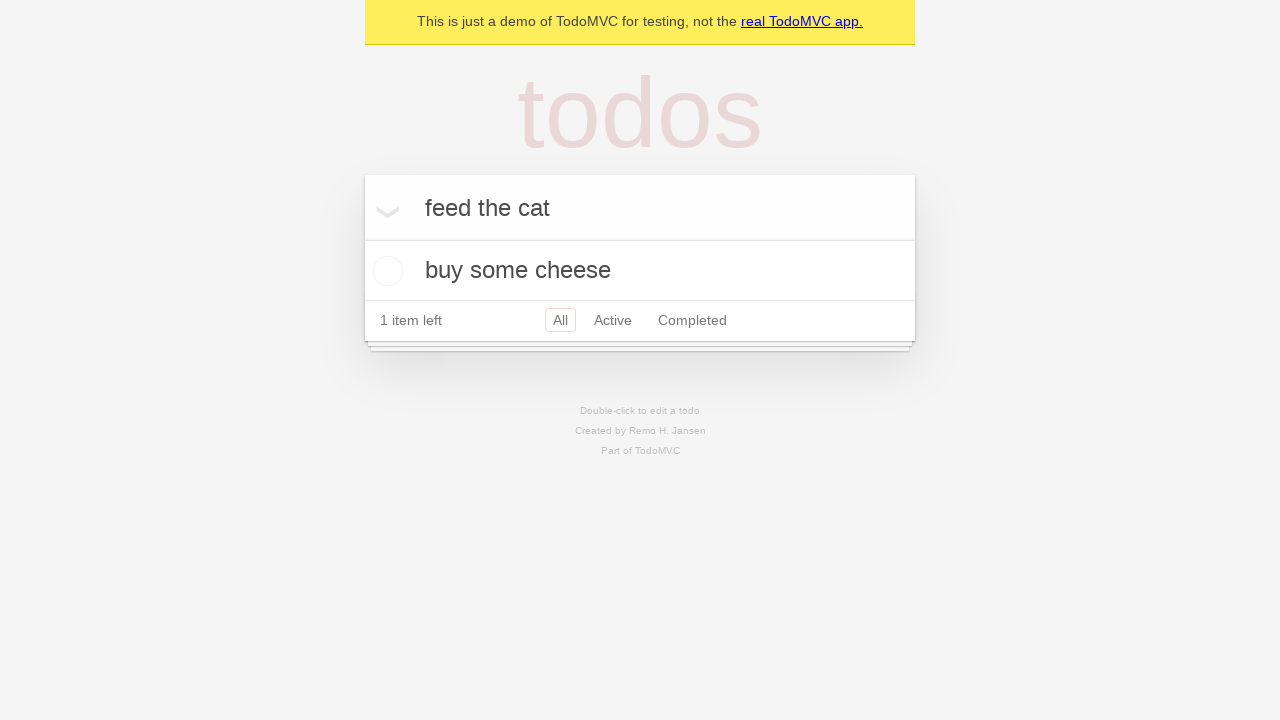

Pressed Enter to create second todo on .new-todo
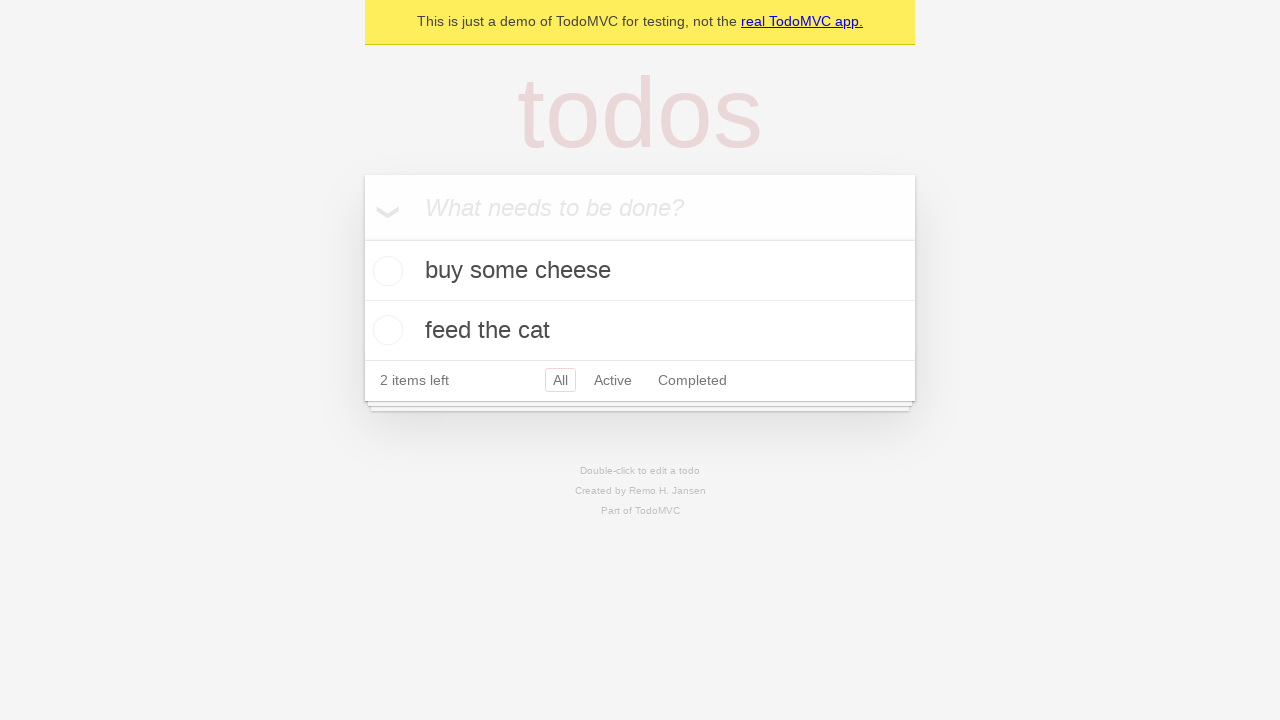

Filled new todo field with 'book a doctors appointment' on .new-todo
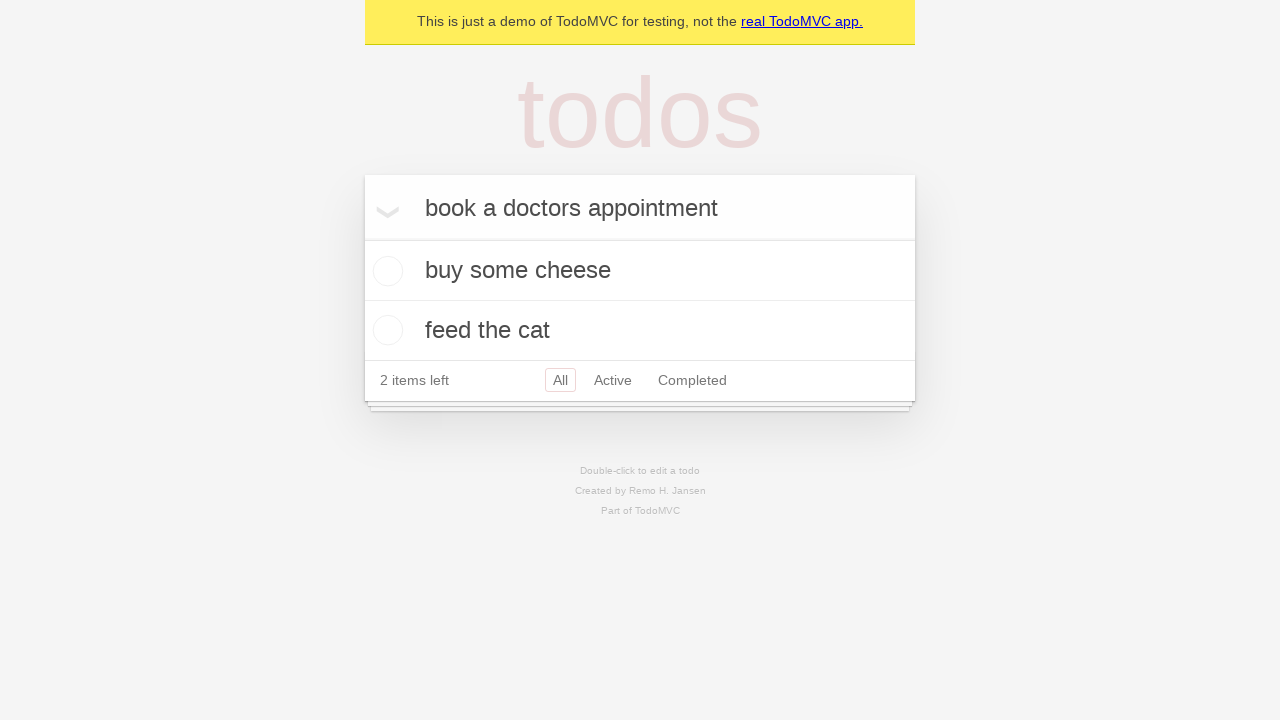

Pressed Enter to create third todo on .new-todo
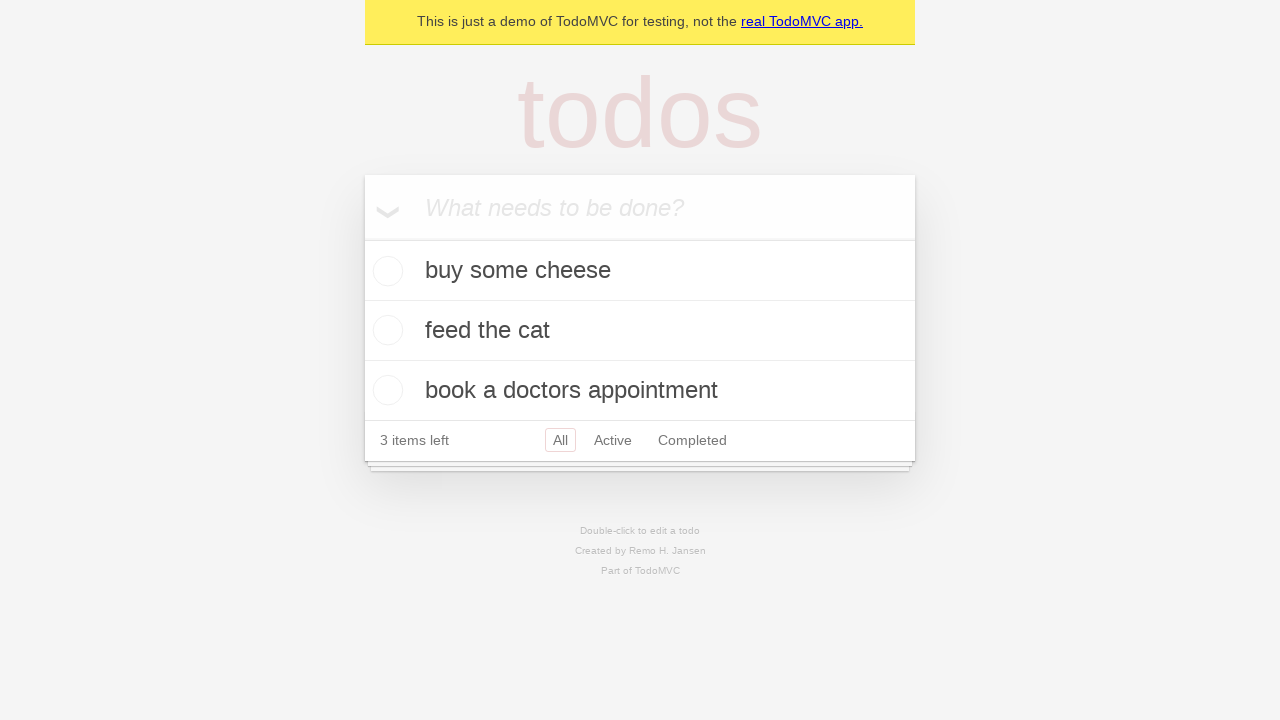

All three todos created and visible
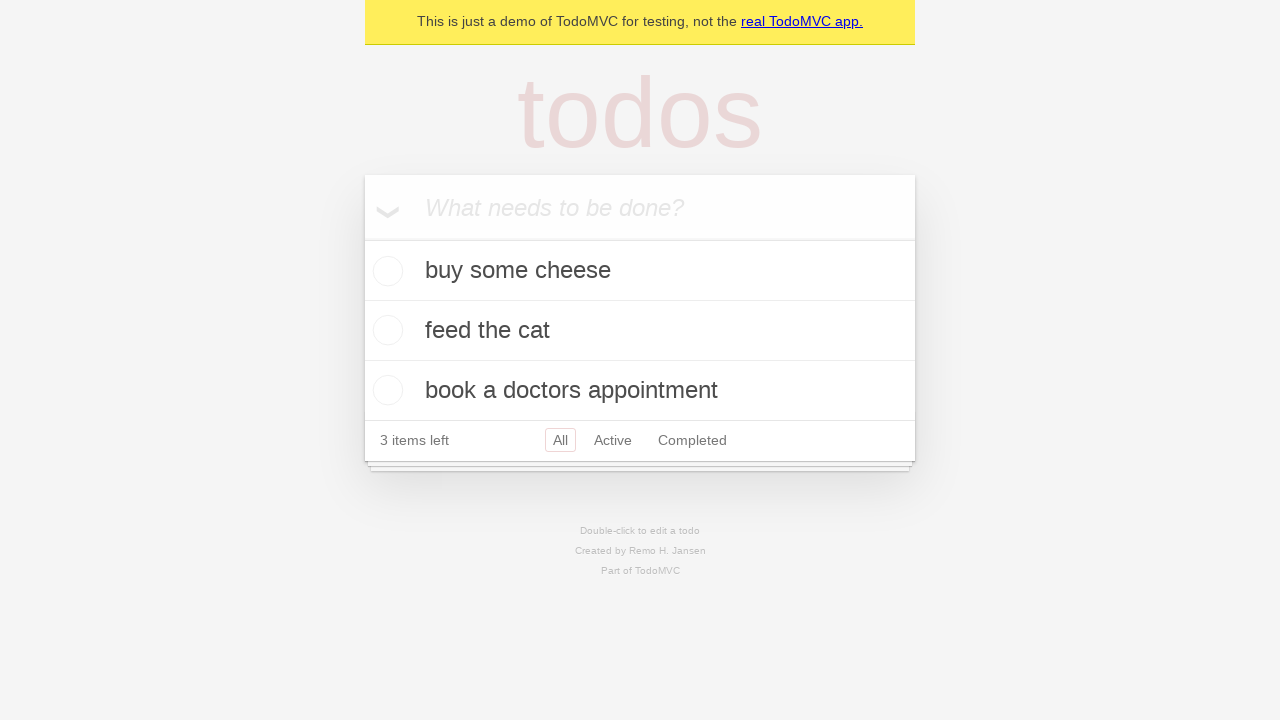

Checked the second todo as completed at (385, 330) on .todo-list li .toggle >> nth=1
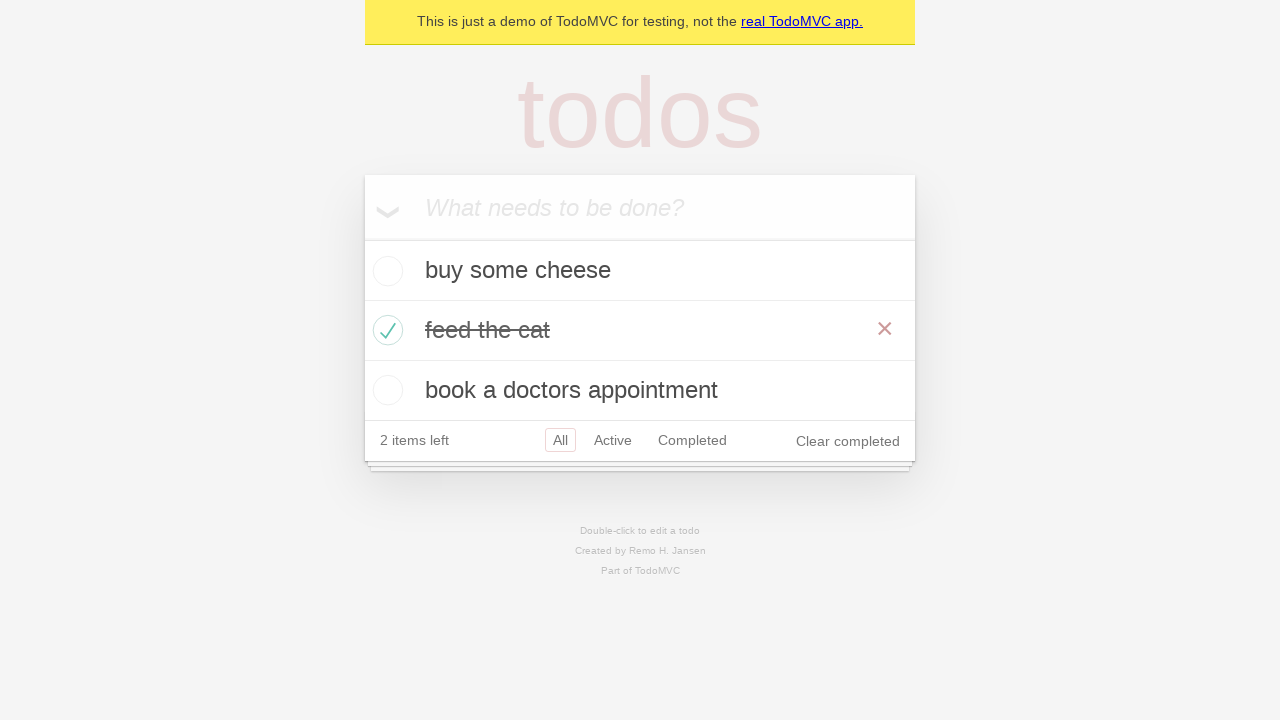

Clicked 'All' filter at (560, 440) on .filters >> text=All
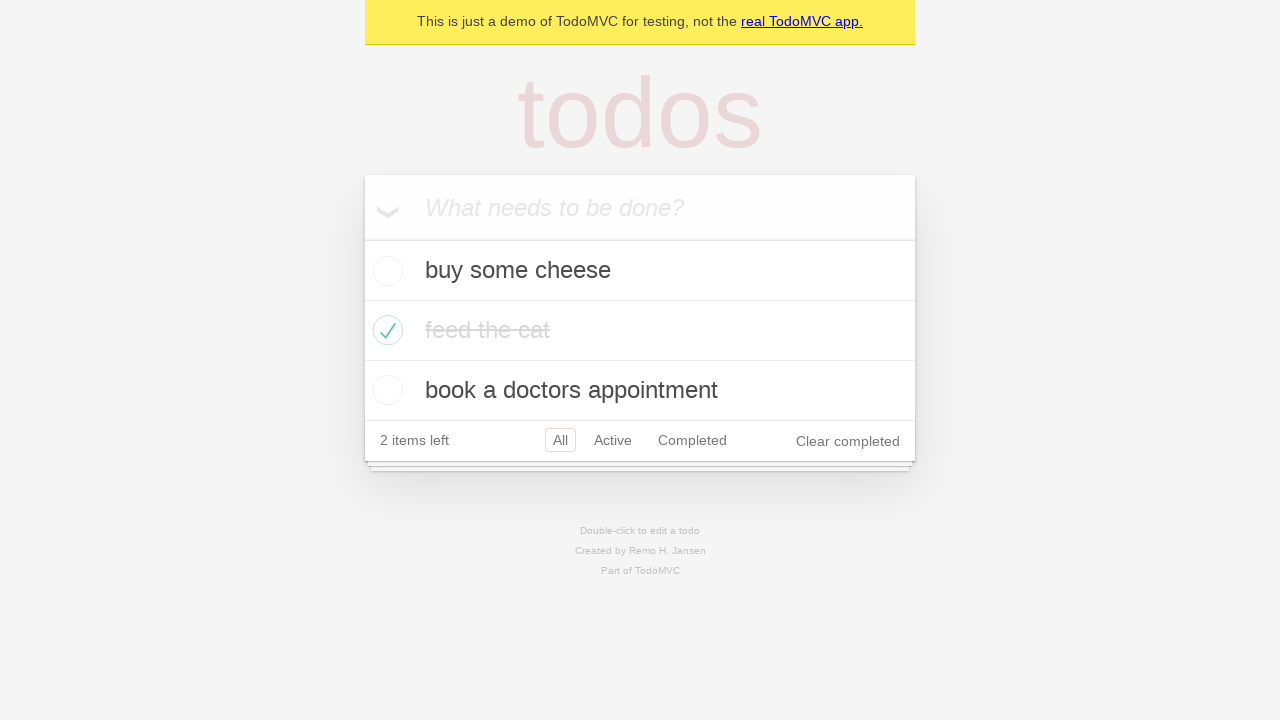

Clicked 'Active' filter at (613, 440) on .filters >> text=Active
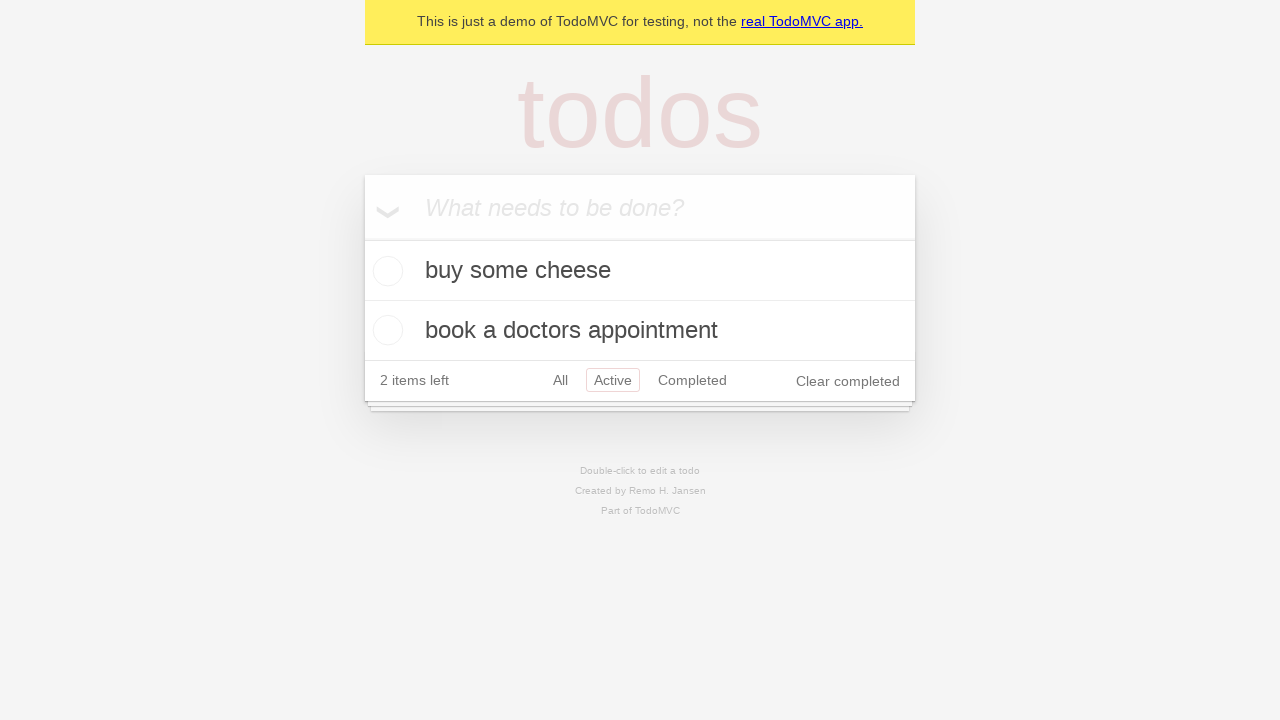

Clicked 'Completed' filter at (692, 380) on .filters >> text=Completed
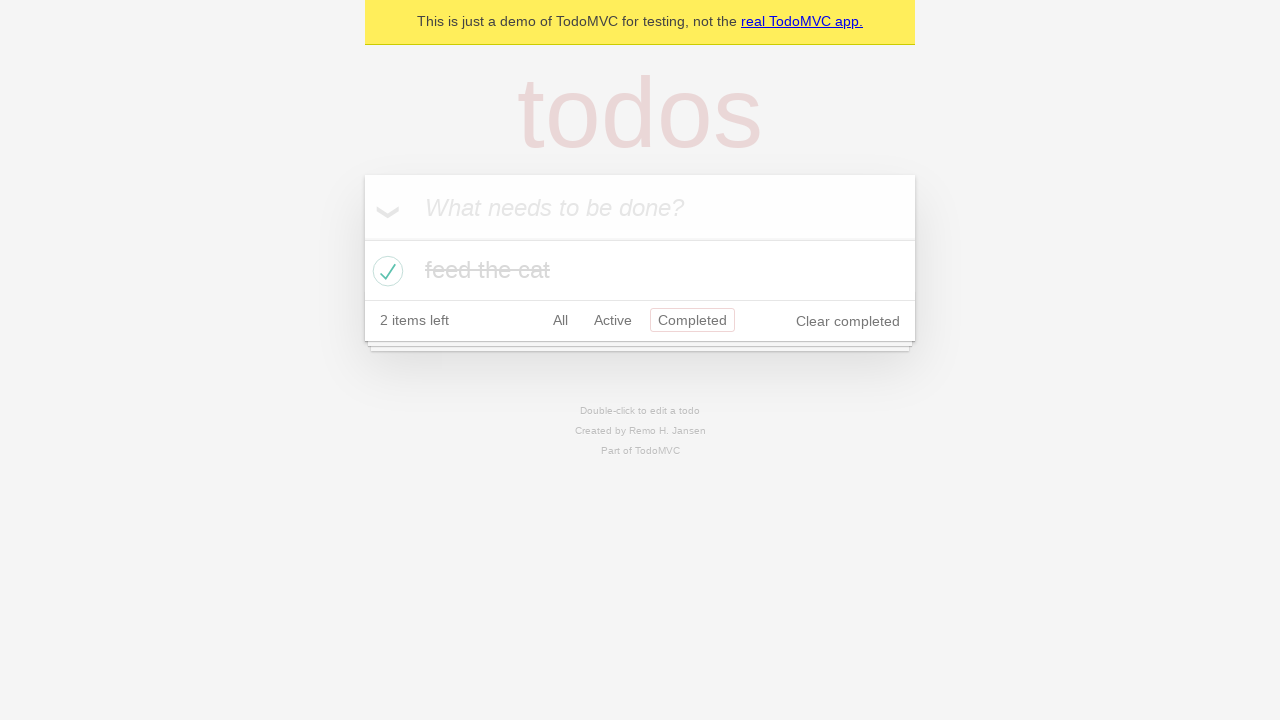

Navigated back to 'Active' filter using browser back button
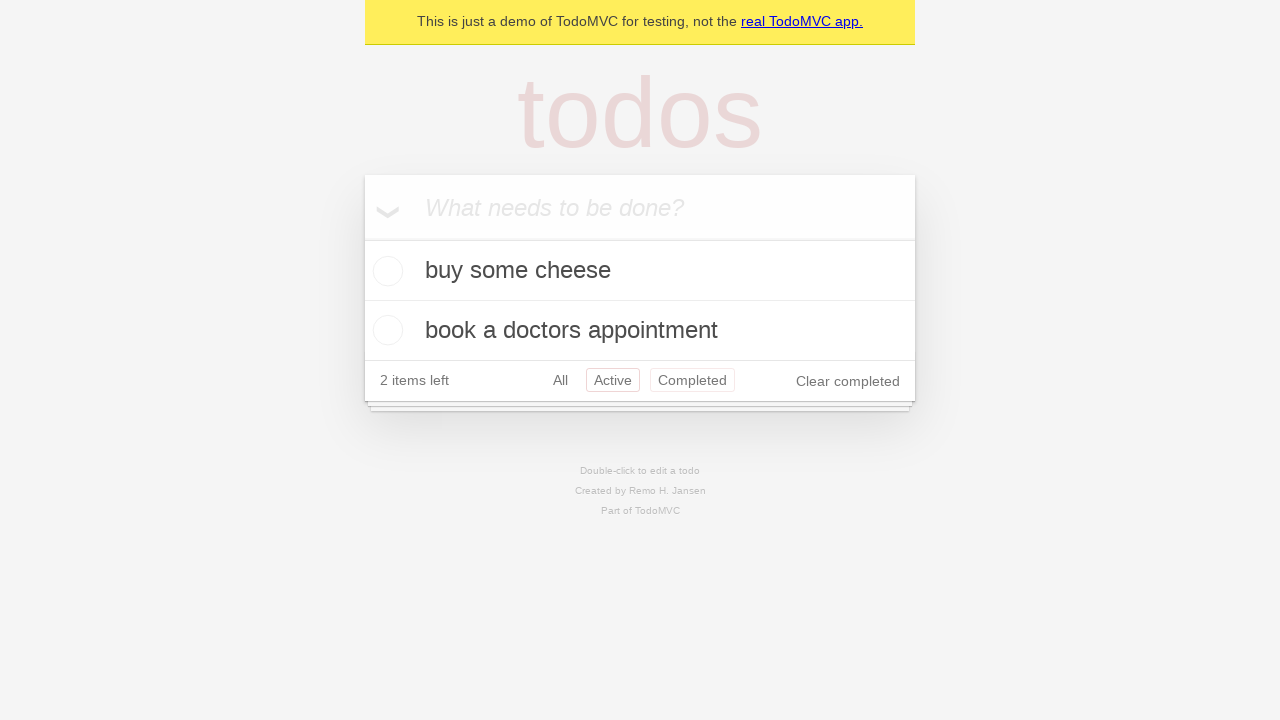

Navigated back to 'All' filter using browser back button
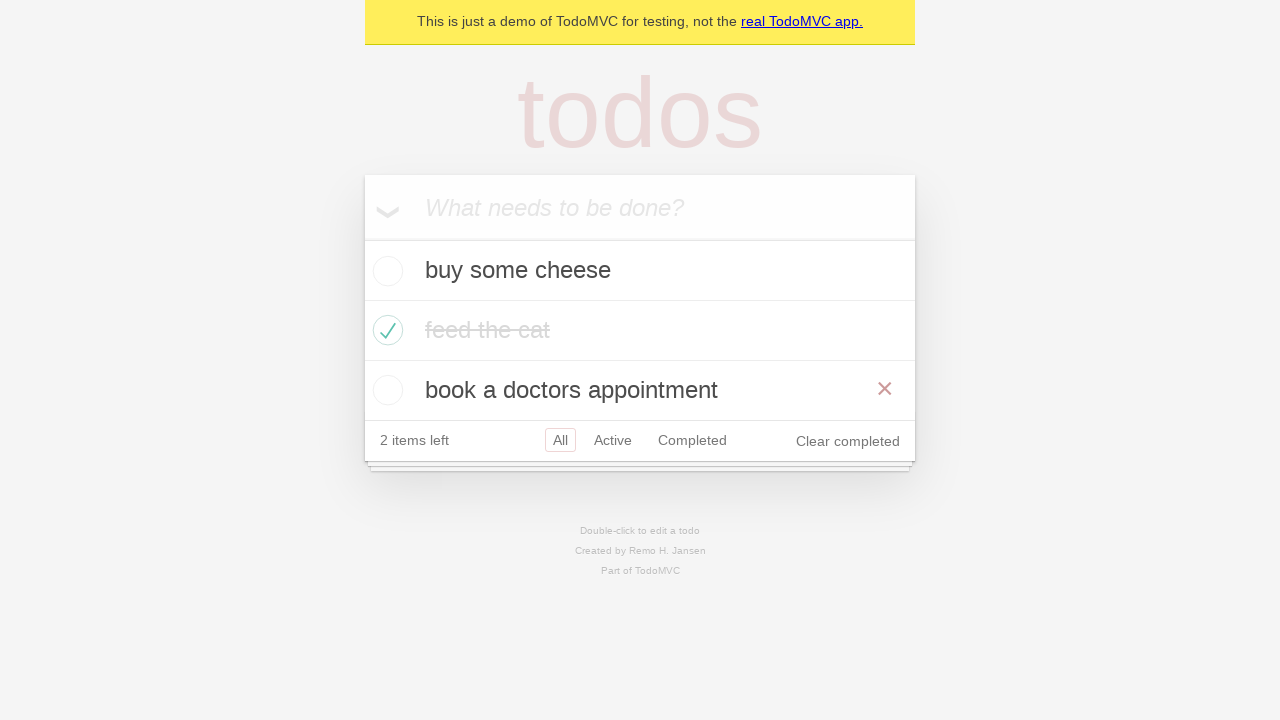

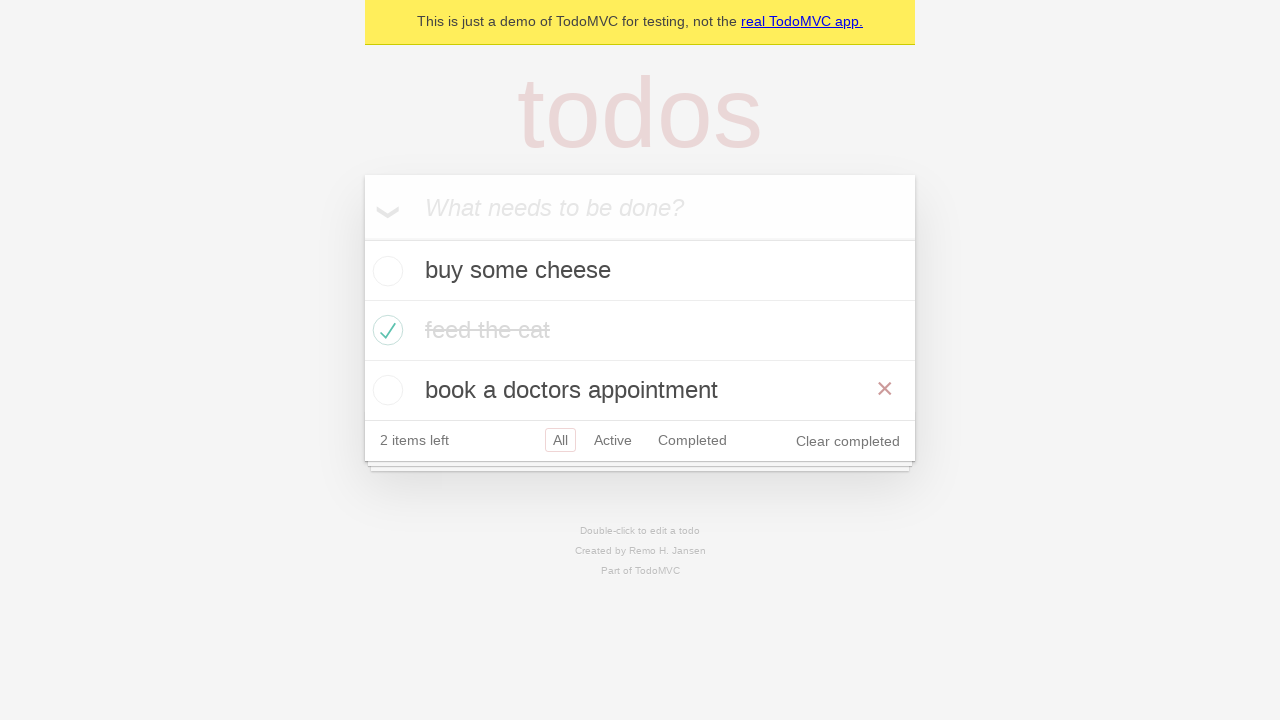